Tests editing a todo item by double-clicking, changing the text, and pressing Enter

Starting URL: https://demo.playwright.dev/todomvc

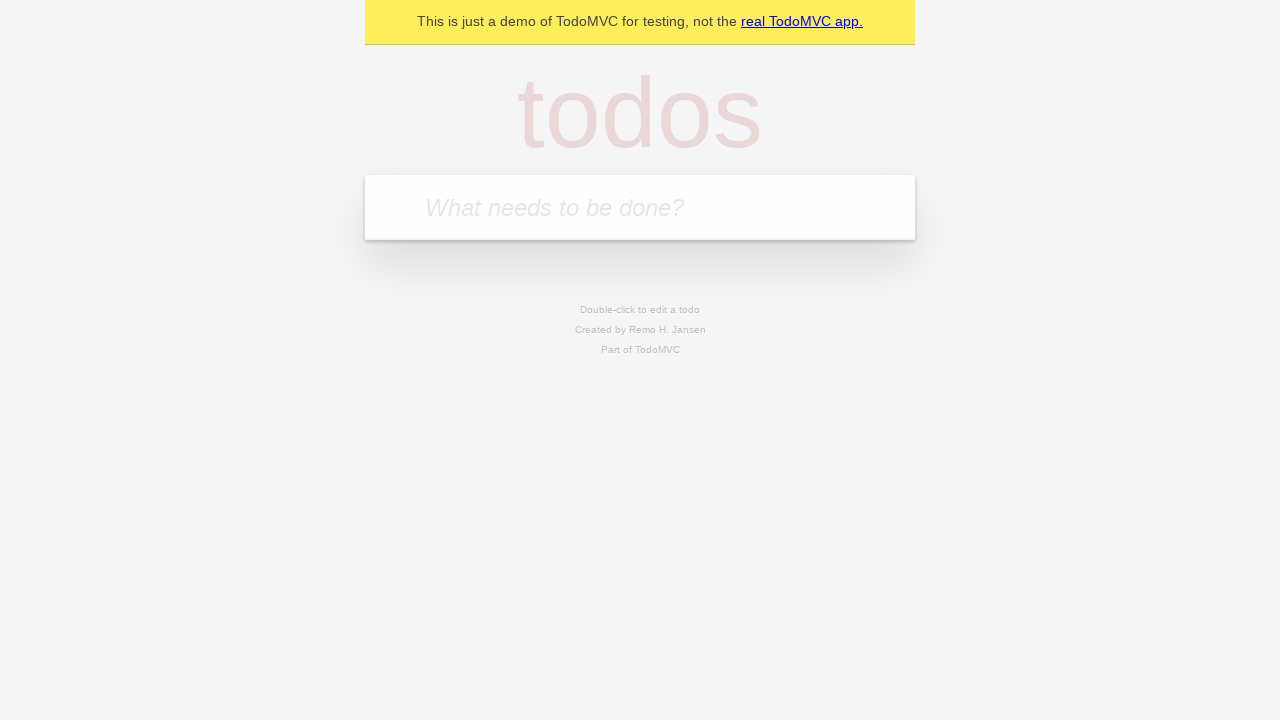

Filled todo input with 'buy some cheese' on internal:attr=[placeholder="What needs to be done?"i]
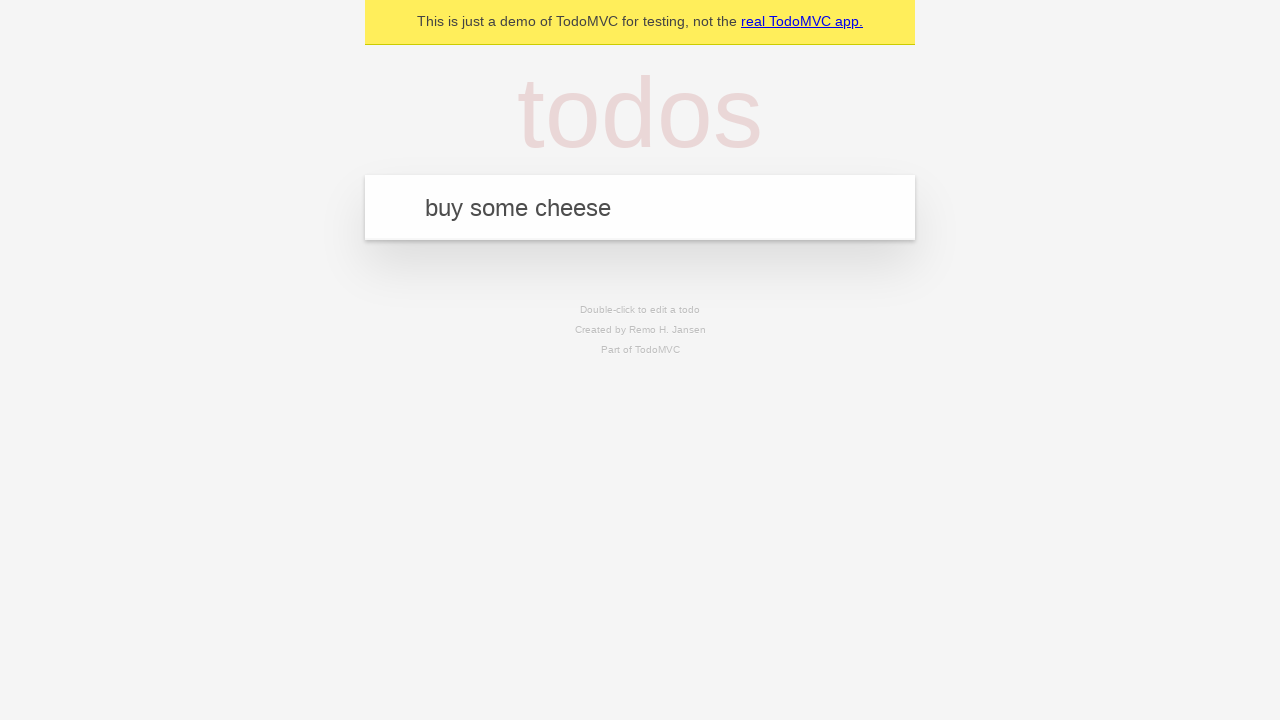

Pressed Enter to create first todo on internal:attr=[placeholder="What needs to be done?"i]
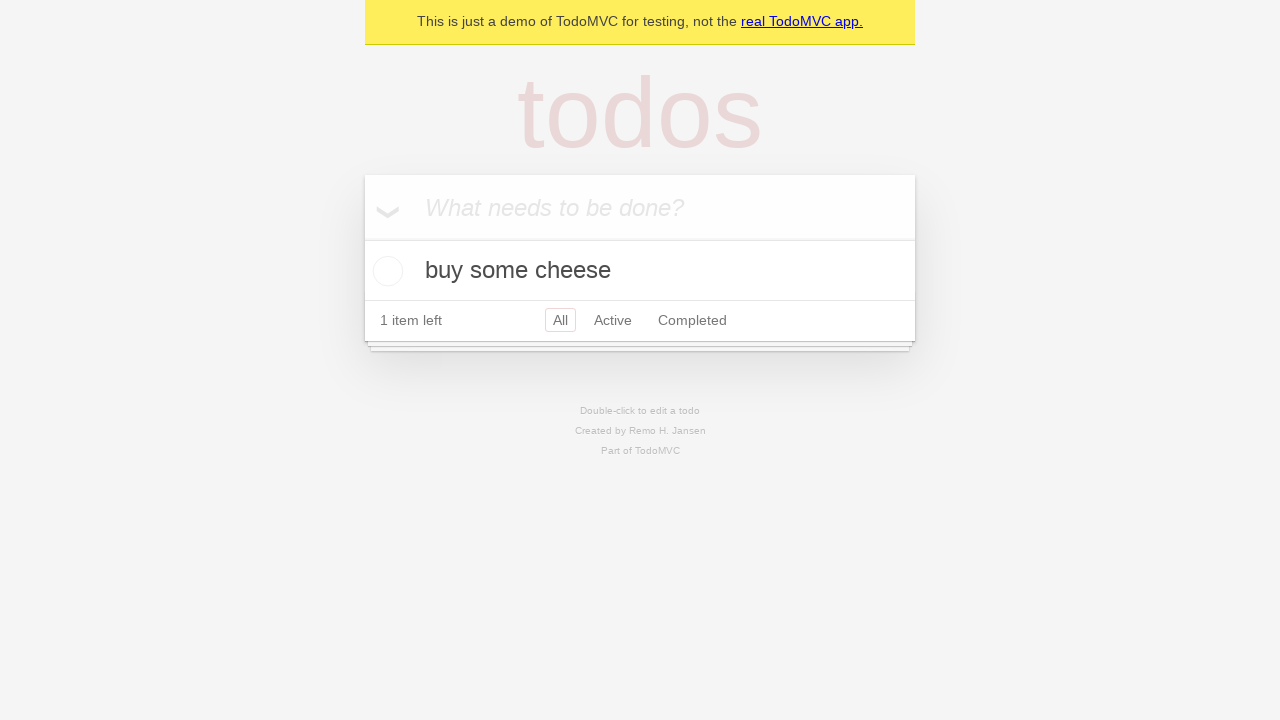

Filled todo input with 'feed the cat' on internal:attr=[placeholder="What needs to be done?"i]
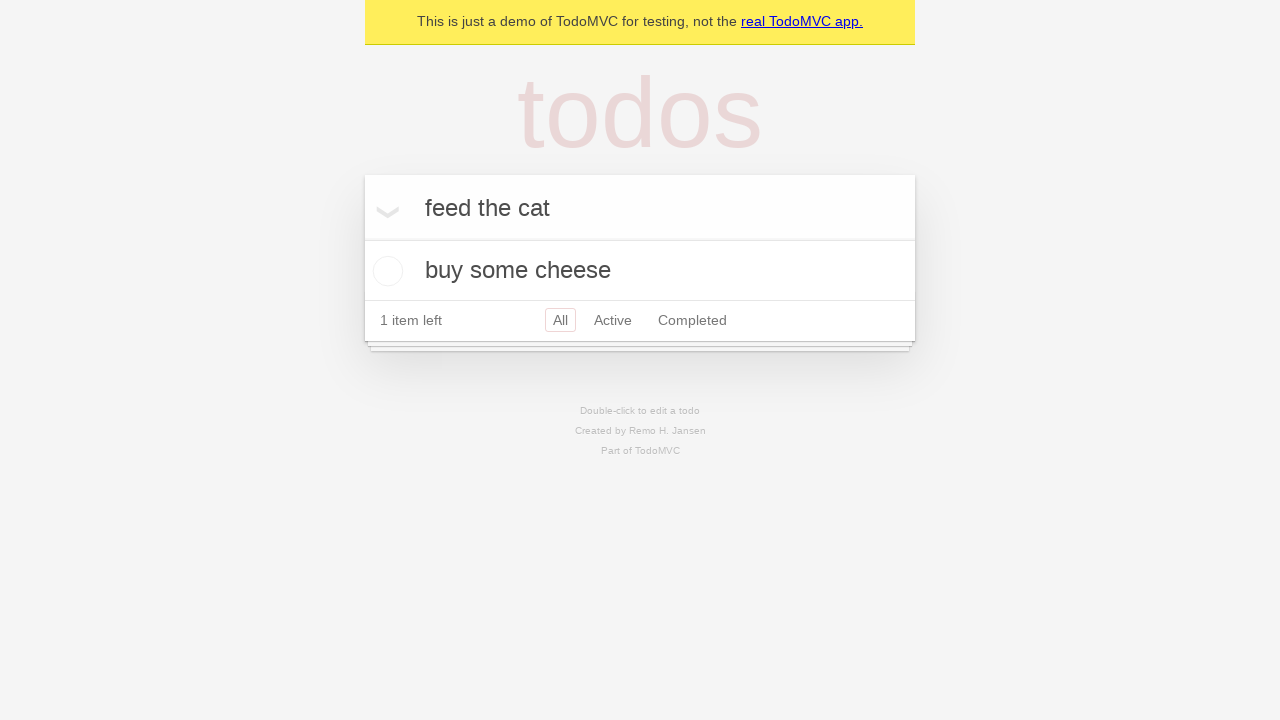

Pressed Enter to create second todo on internal:attr=[placeholder="What needs to be done?"i]
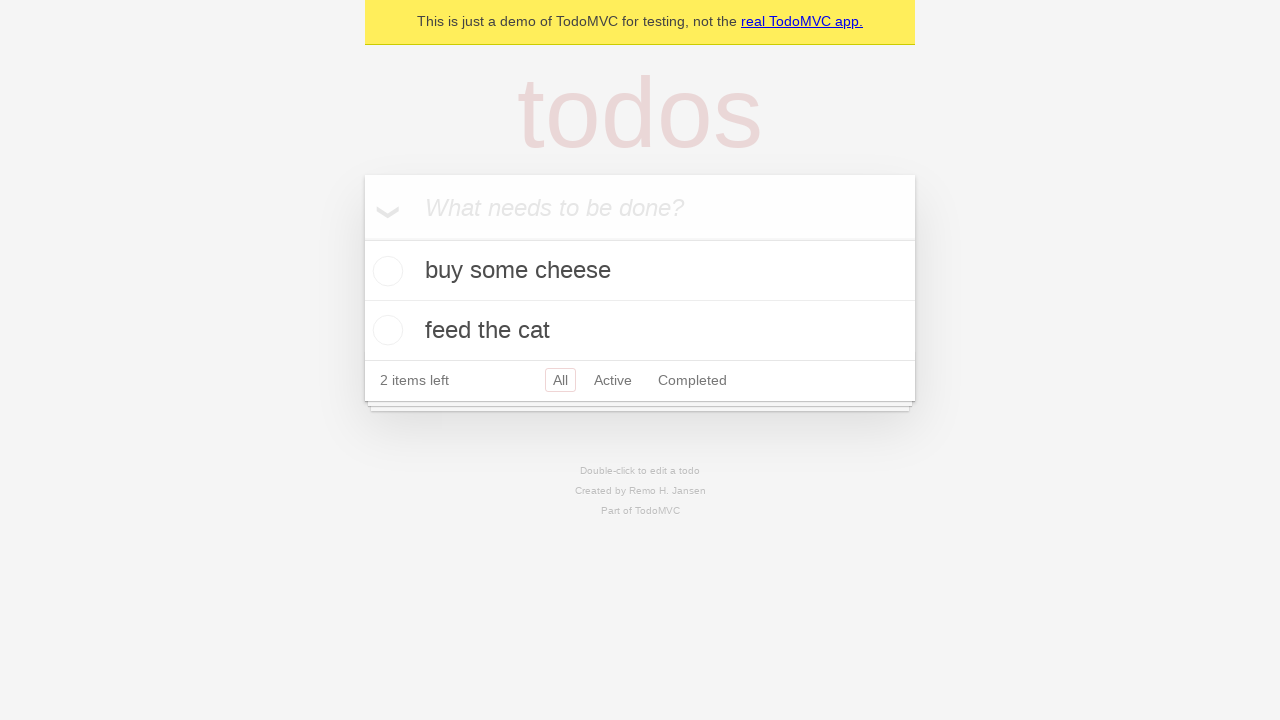

Filled todo input with 'book a doctors appointment' on internal:attr=[placeholder="What needs to be done?"i]
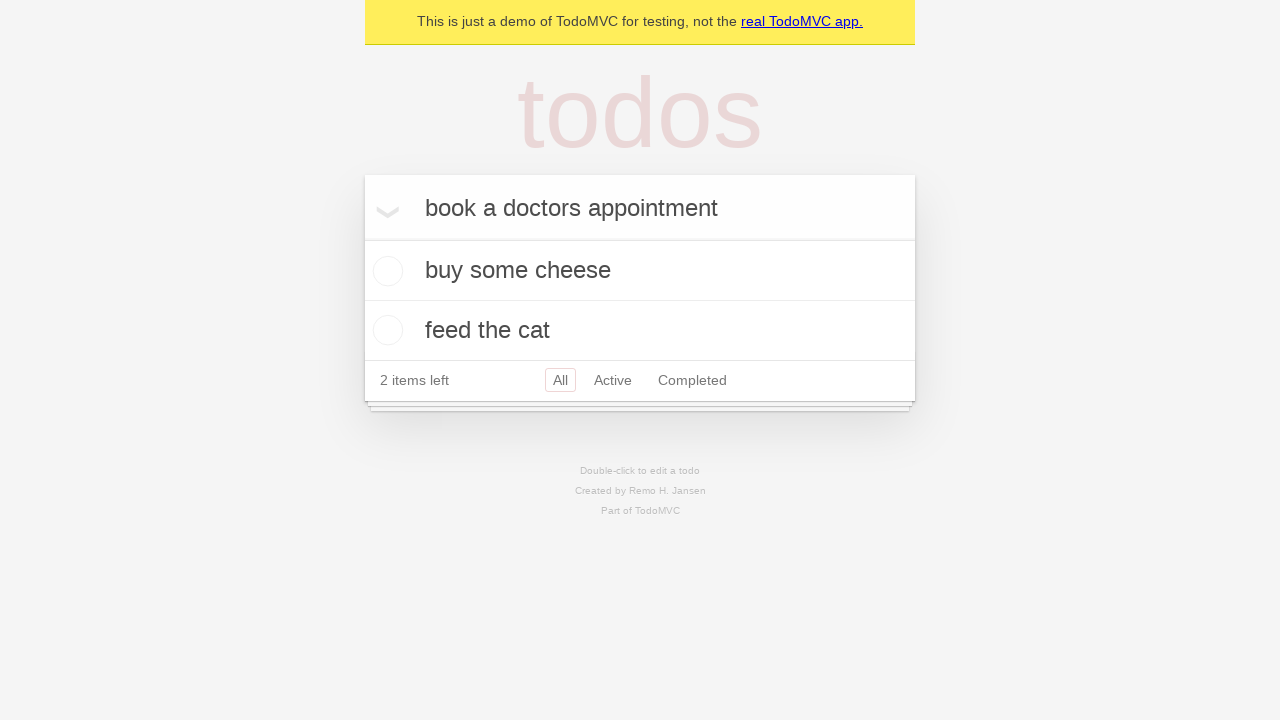

Pressed Enter to create third todo on internal:attr=[placeholder="What needs to be done?"i]
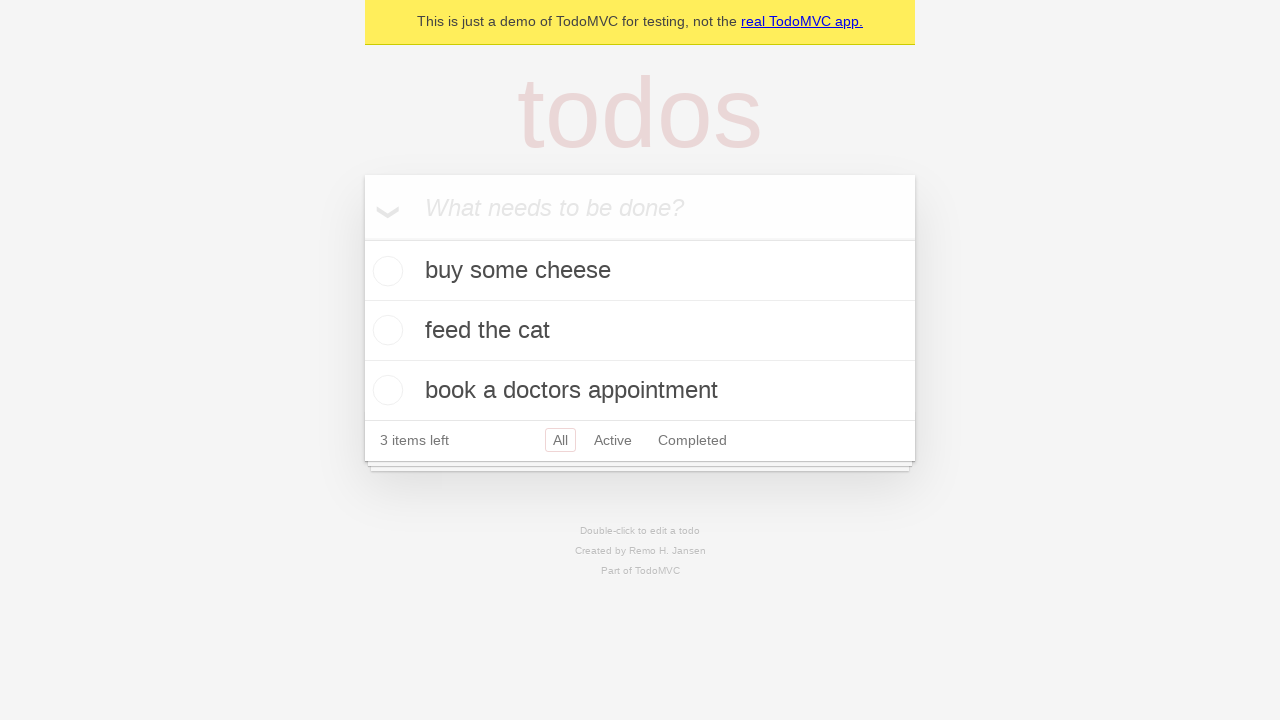

Double-clicked second todo item to enter edit mode at (640, 331) on internal:testid=[data-testid="todo-item"s] >> nth=1
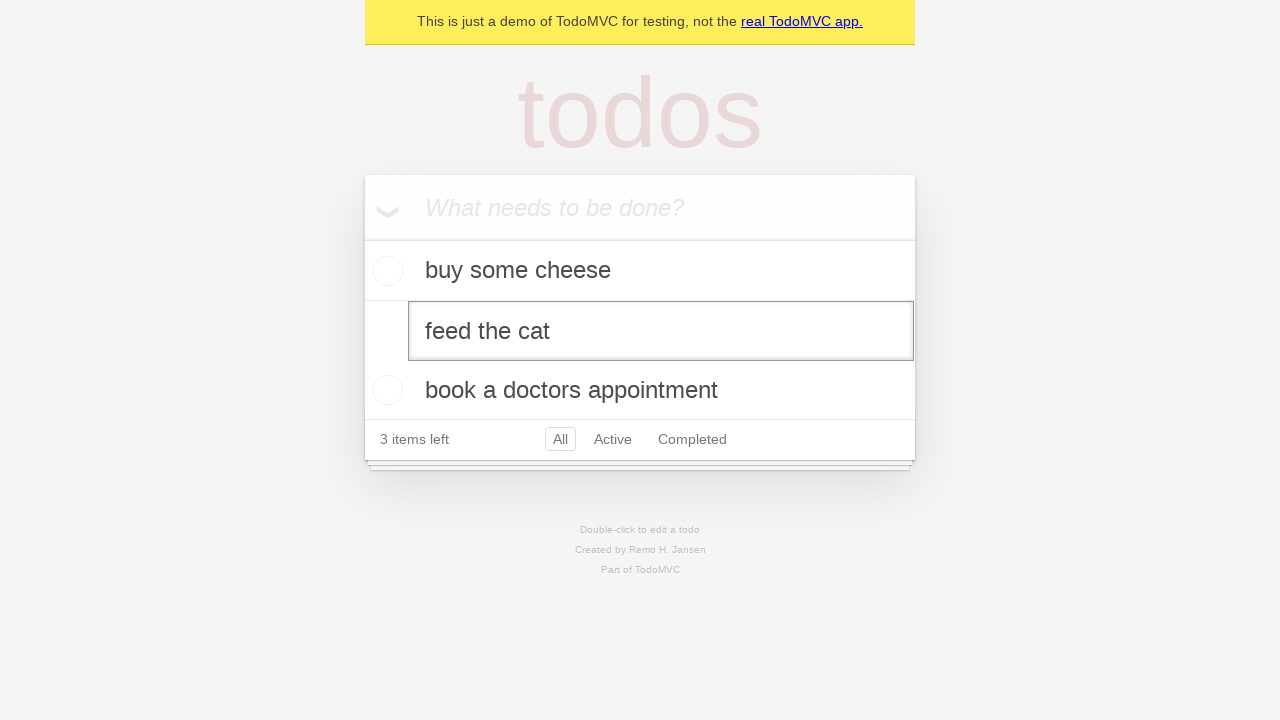

Changed todo text to 'buy some sausages' on internal:testid=[data-testid="todo-item"s] >> nth=1 >> internal:role=textbox[nam
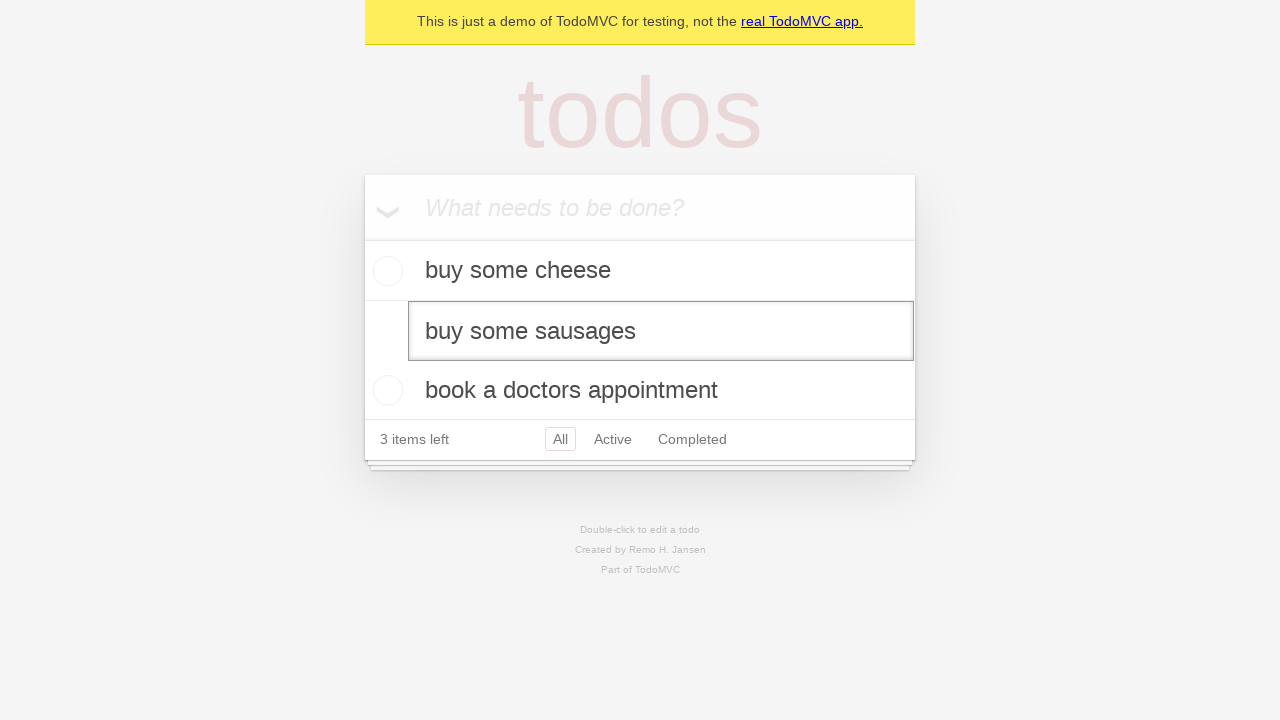

Pressed Enter to confirm todo edit on internal:testid=[data-testid="todo-item"s] >> nth=1 >> internal:role=textbox[nam
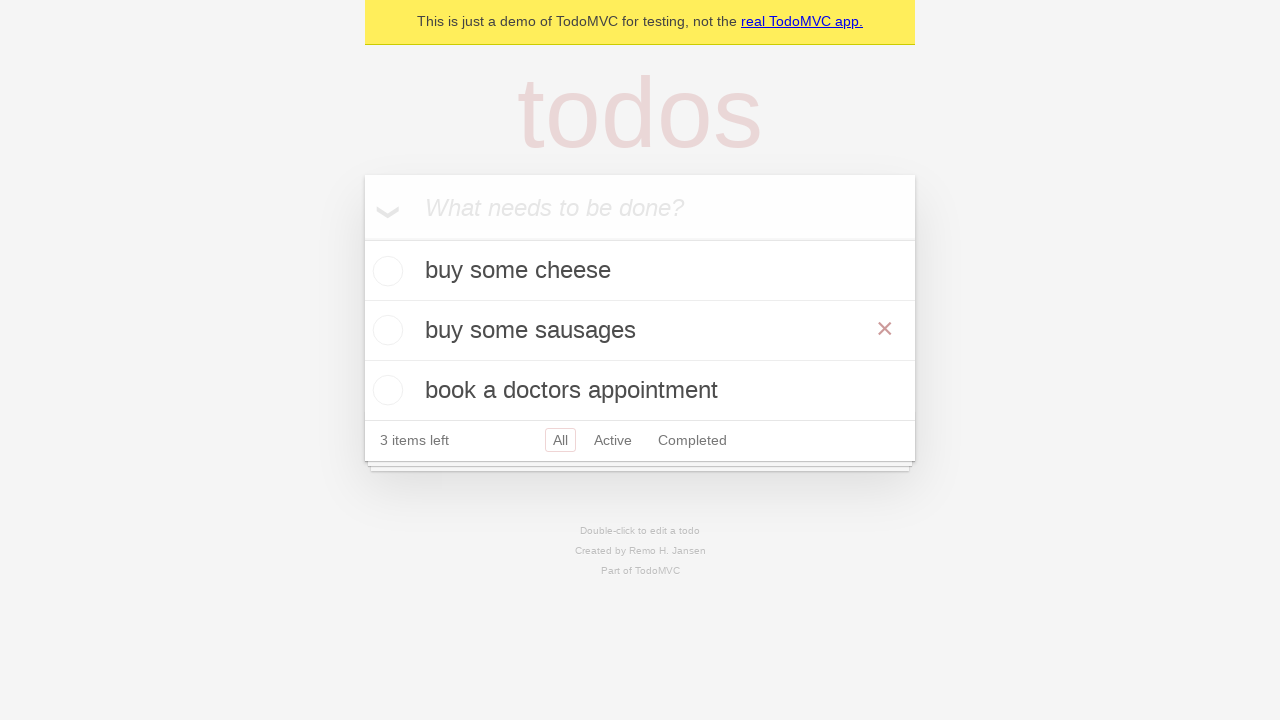

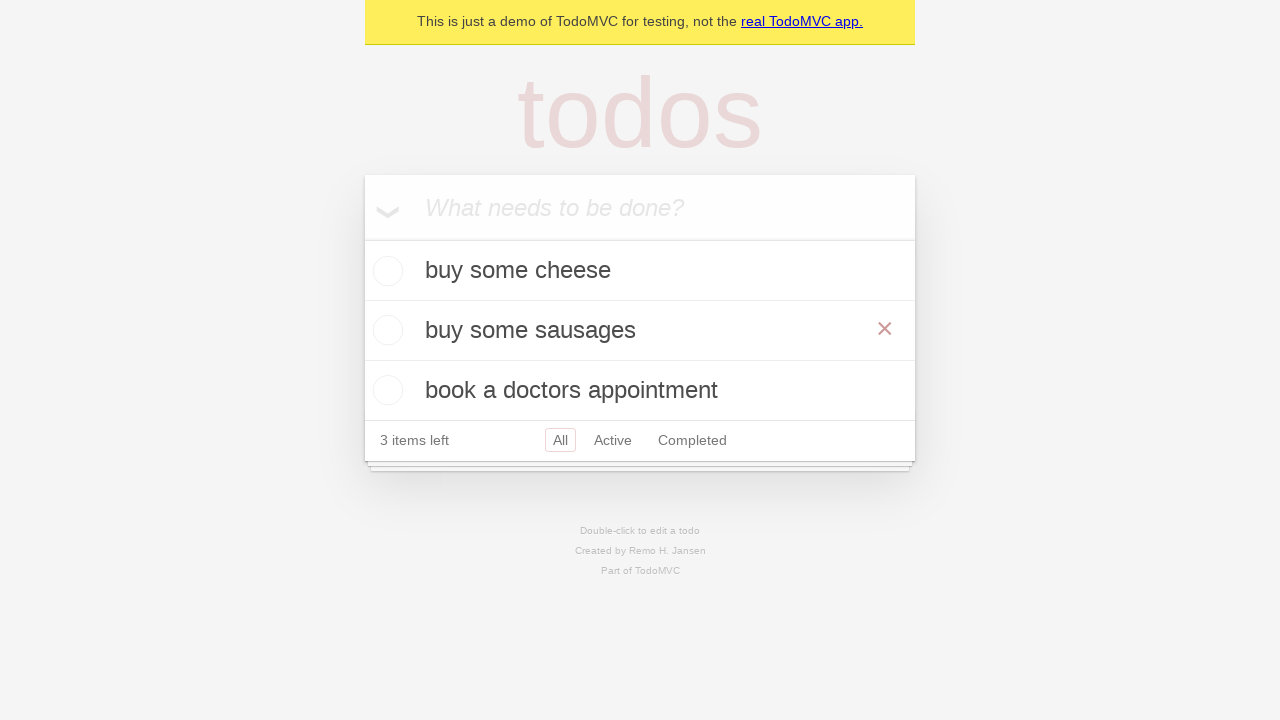